Adds specific vegetables to cart, applies a promo code, and proceeds to place an order on an e-commerce site

Starting URL: https://rahulshettyacademy.com/seleniumPractise/

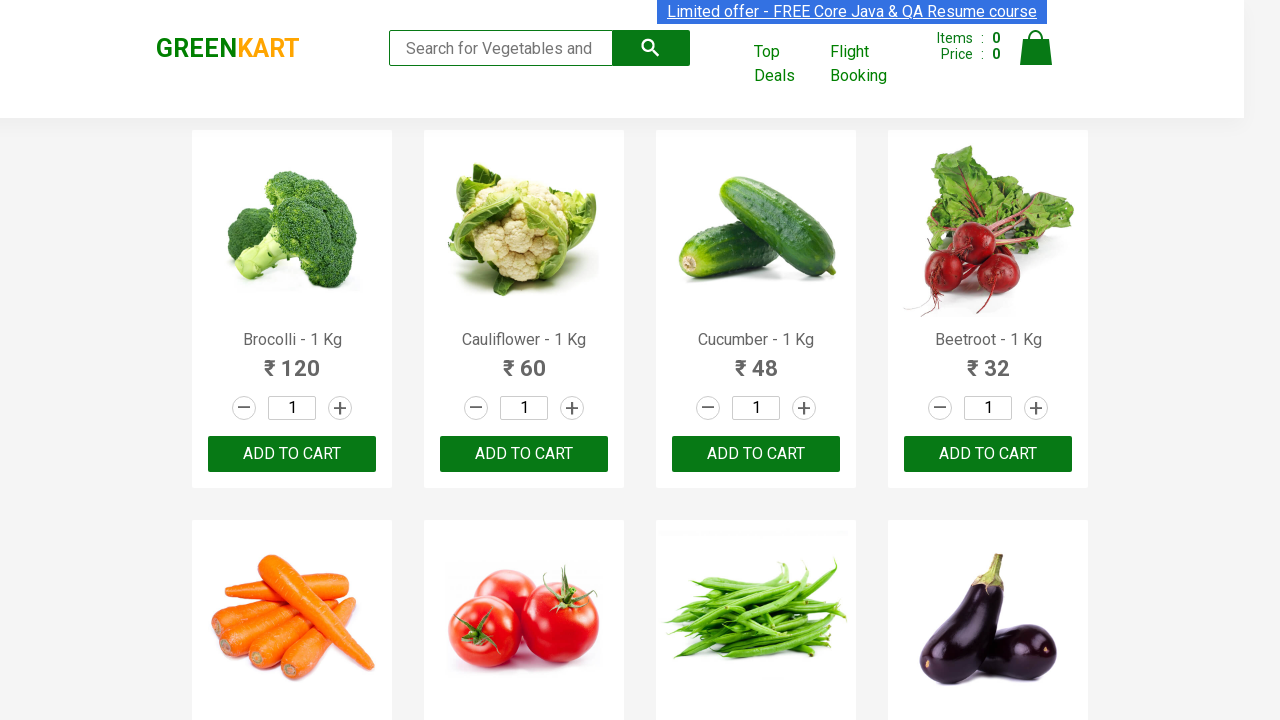

Waited for product names to load
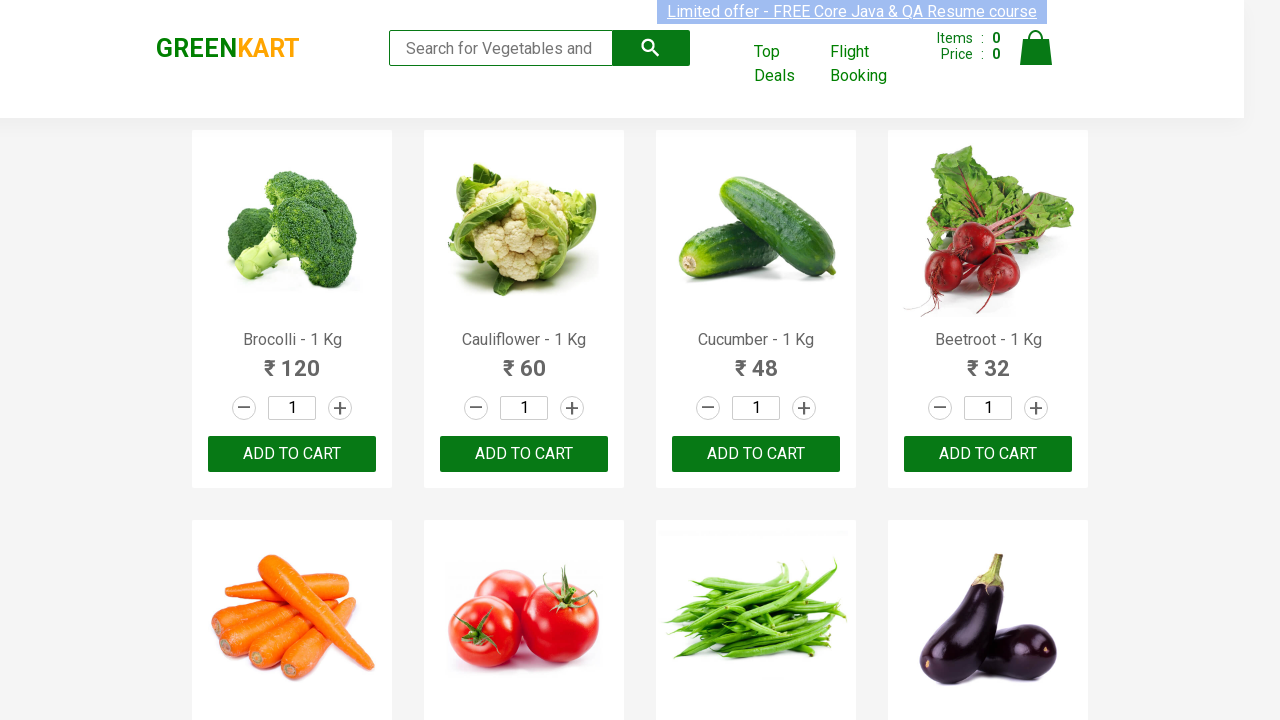

Added Brinjal to cart at (988, 360) on div.product-action button >> nth=7
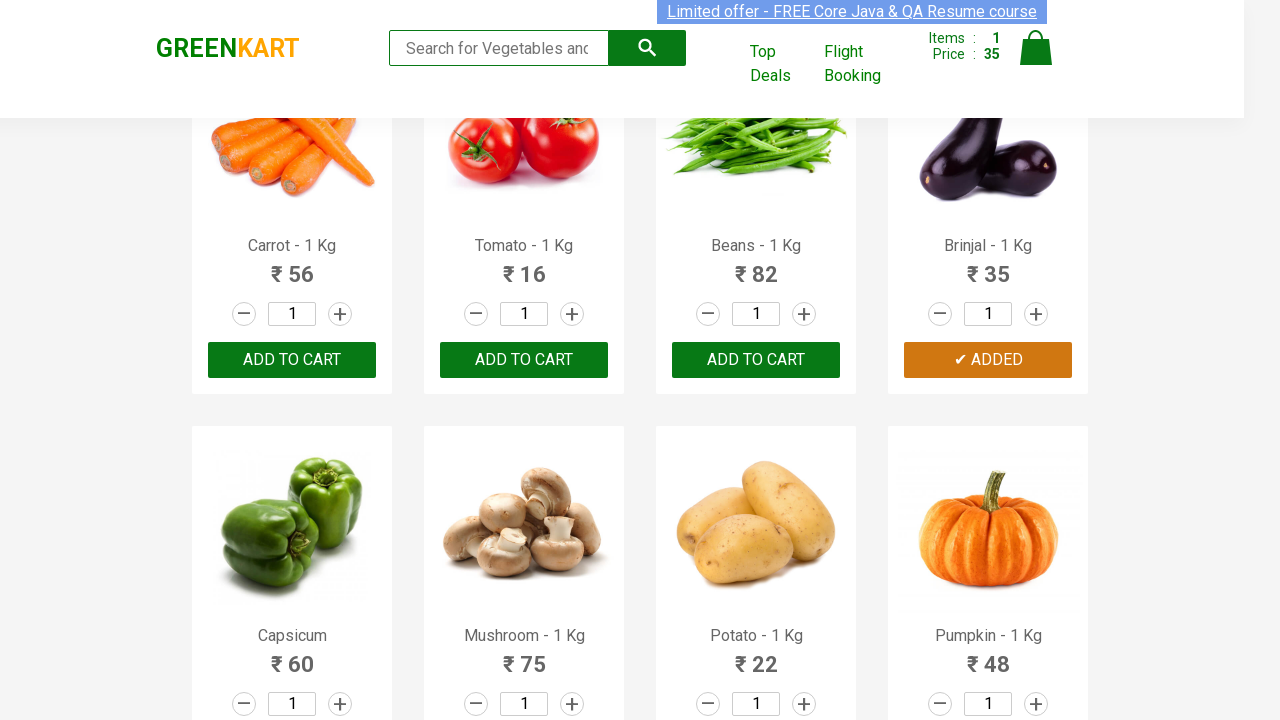

Added Potato to cart at (756, 360) on div.product-action button >> nth=10
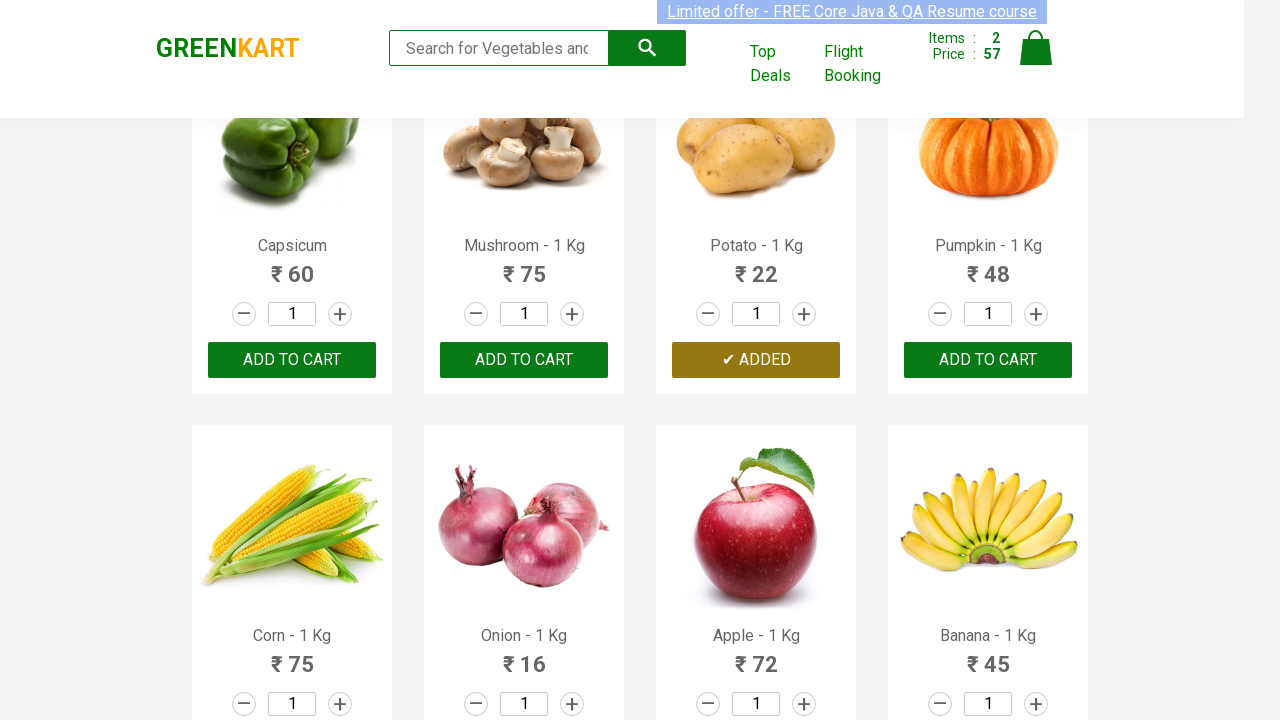

Added Grapes to cart at (292, 360) on div.product-action button >> nth=16
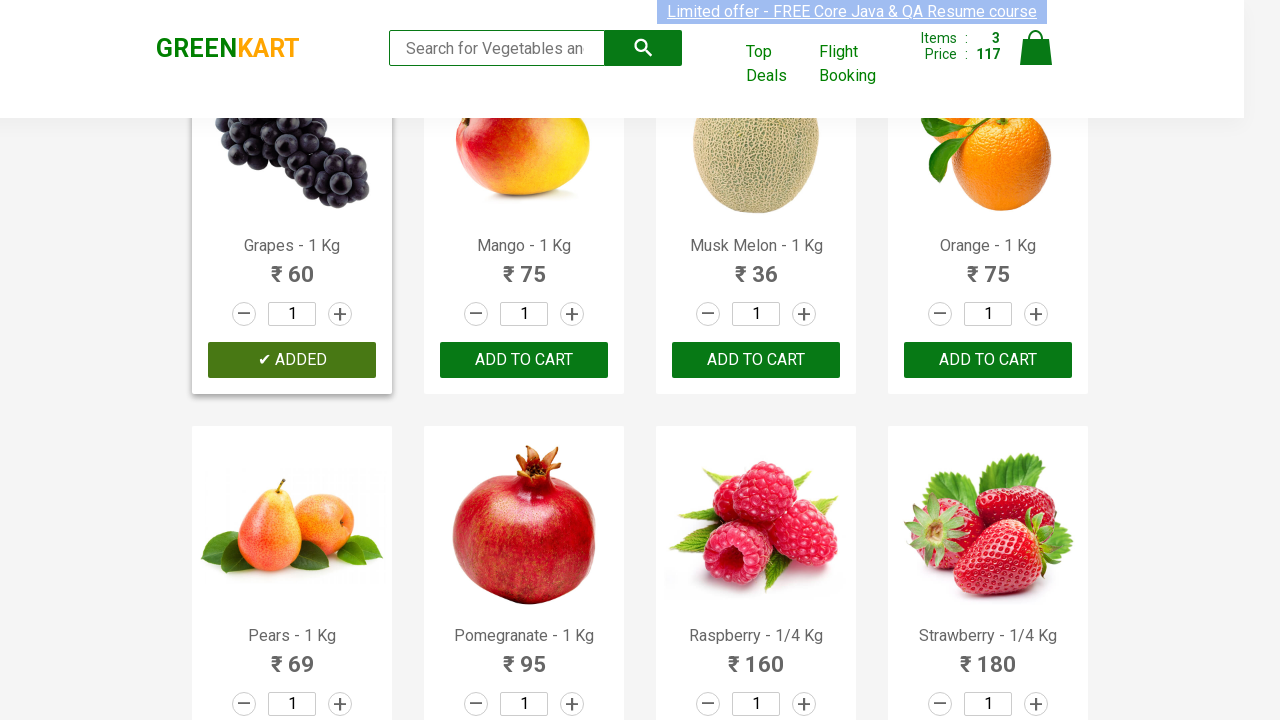

Clicked on cart icon at (1036, 48) on img[alt='Cart']
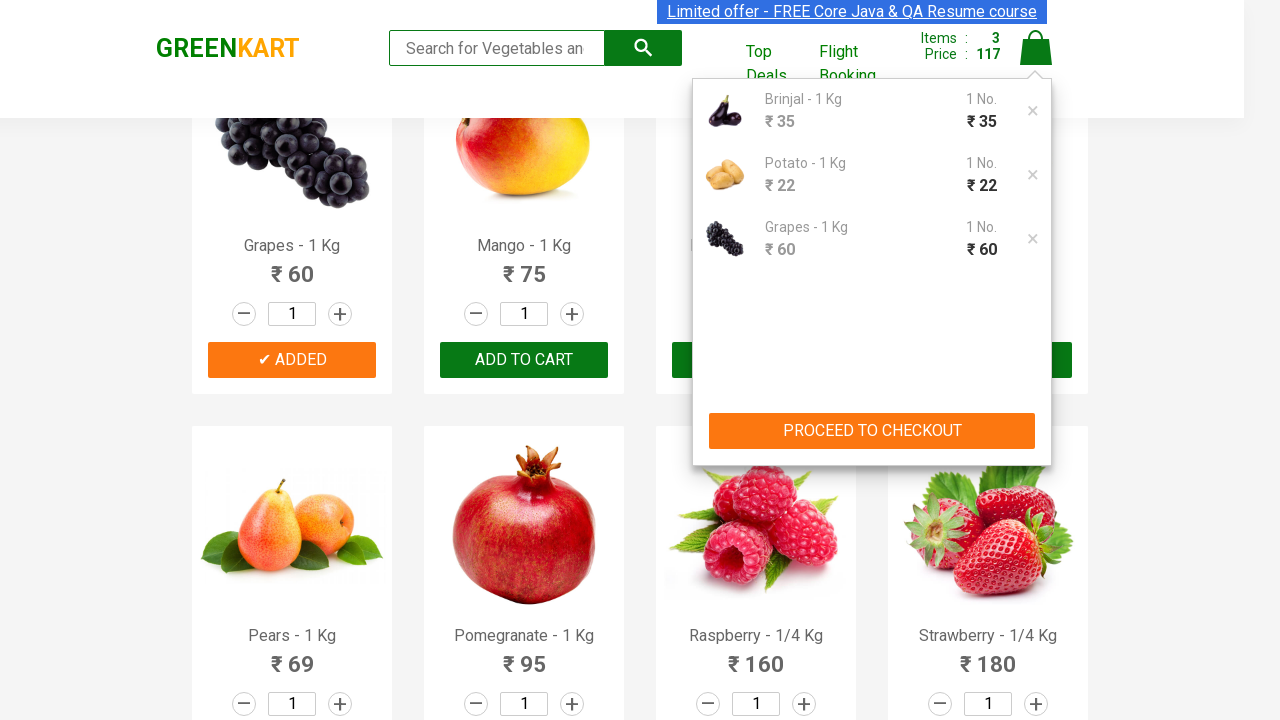

Clicked PROCEED TO CHECKOUT button at (872, 431) on button:has-text('PROCEED TO CHECKOUT')
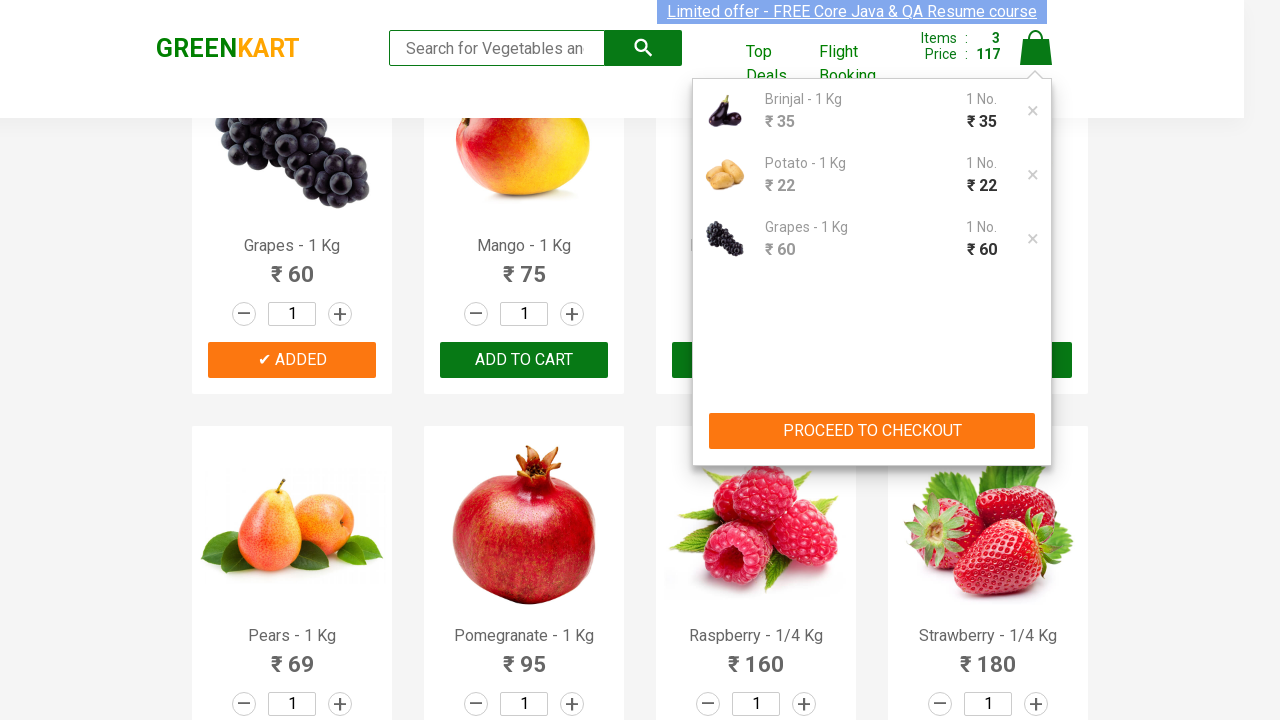

Filled promo code field with 'rahulshettyacademy' on input.promoCode
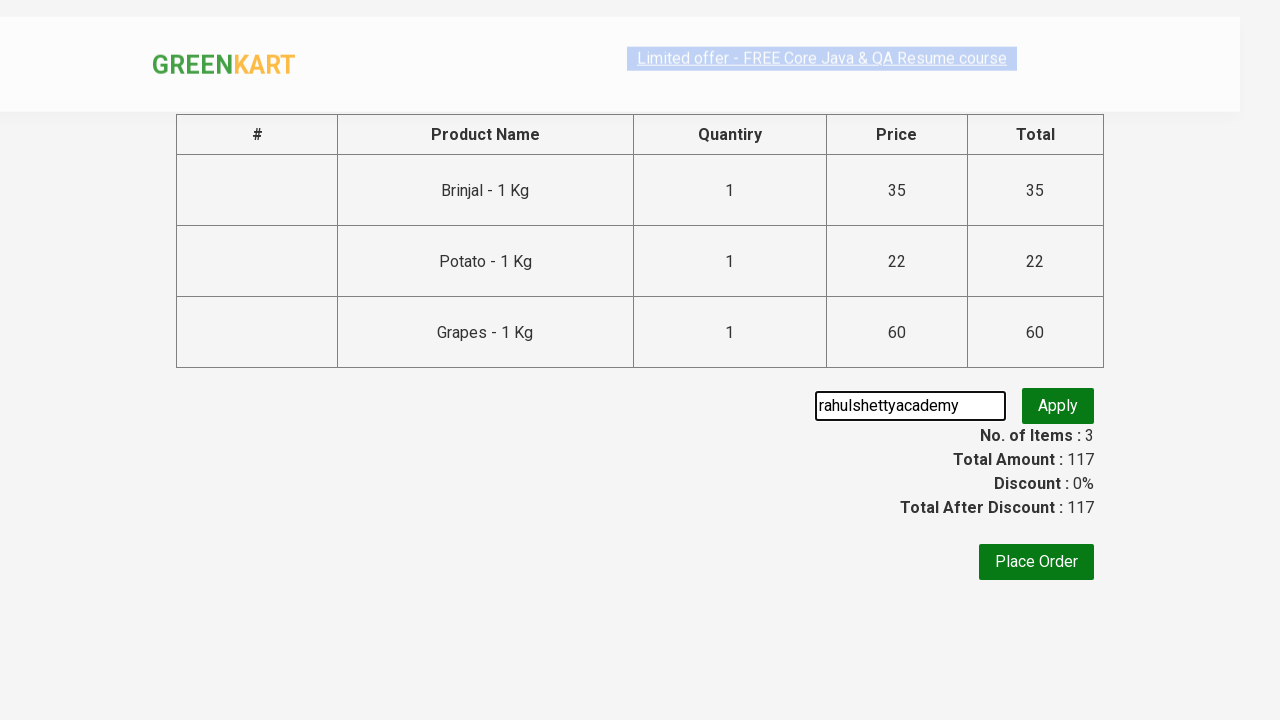

Clicked Apply button to apply promo code at (1058, 406) on button:has-text('Apply')
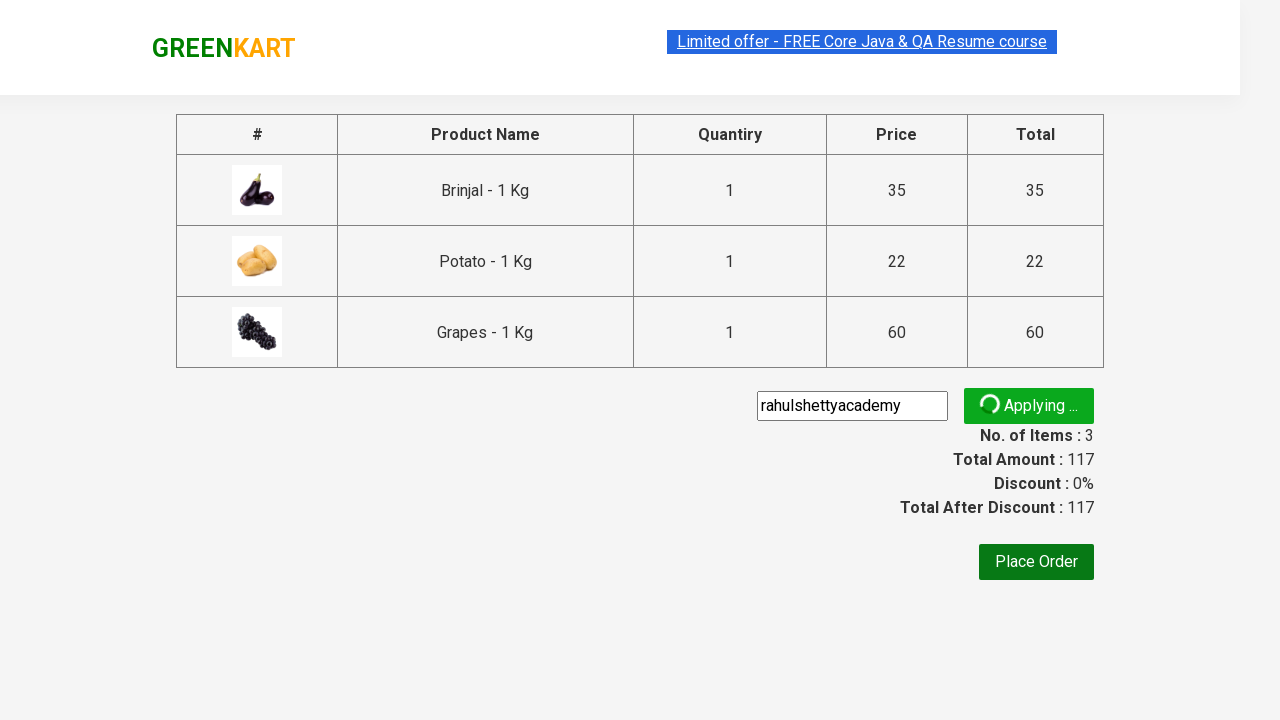

Waited for promo info message to appear
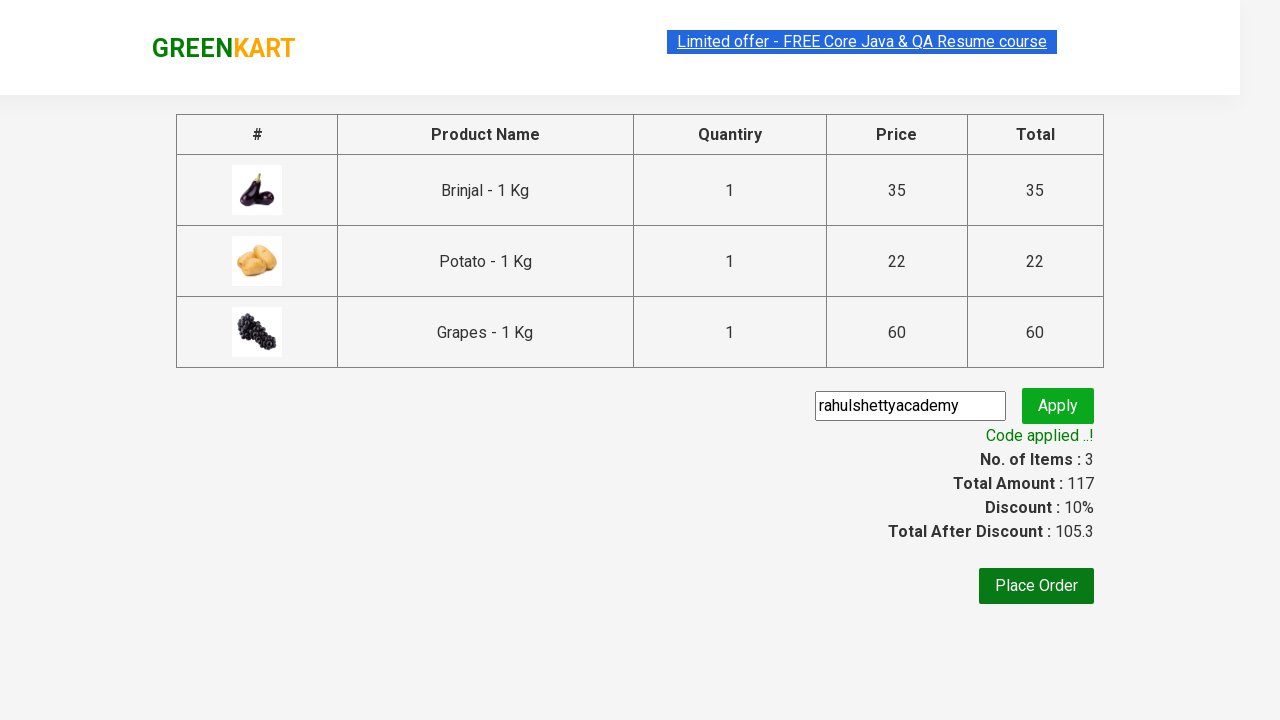

Retrieved promo message: Code applied ..!
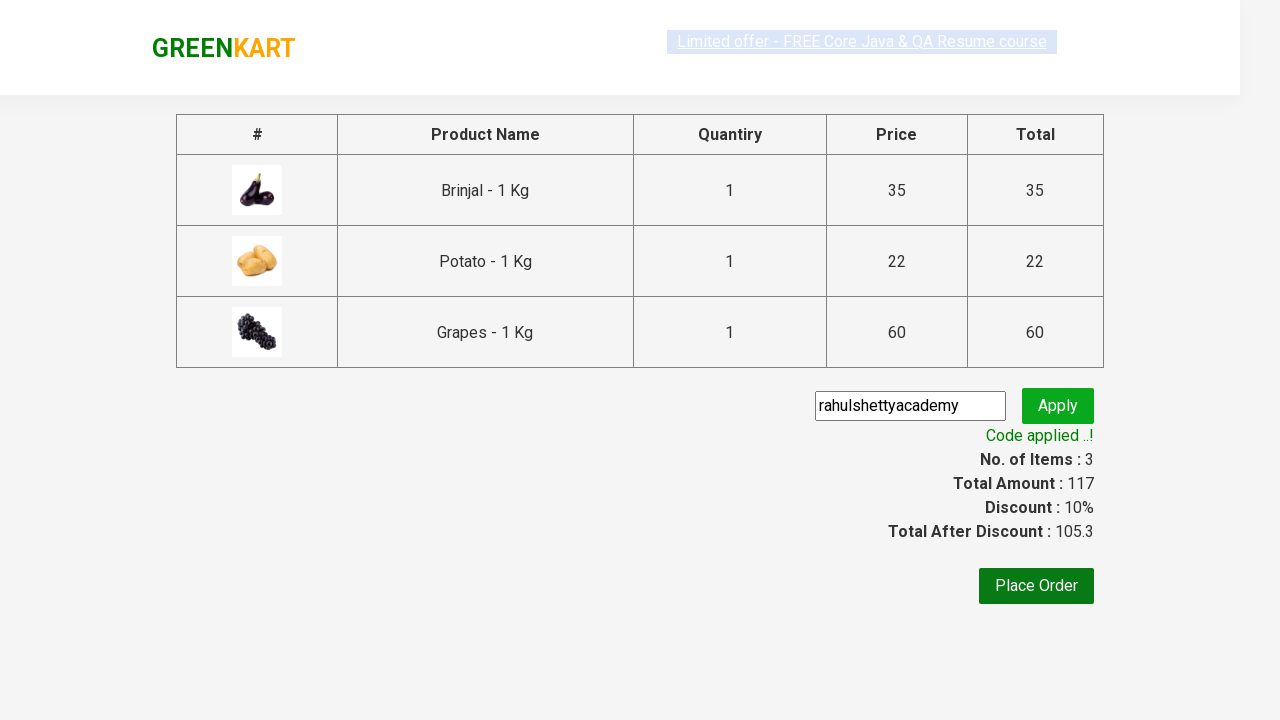

Clicked Place Order button to complete purchase at (1036, 586) on button:has-text('Place Order')
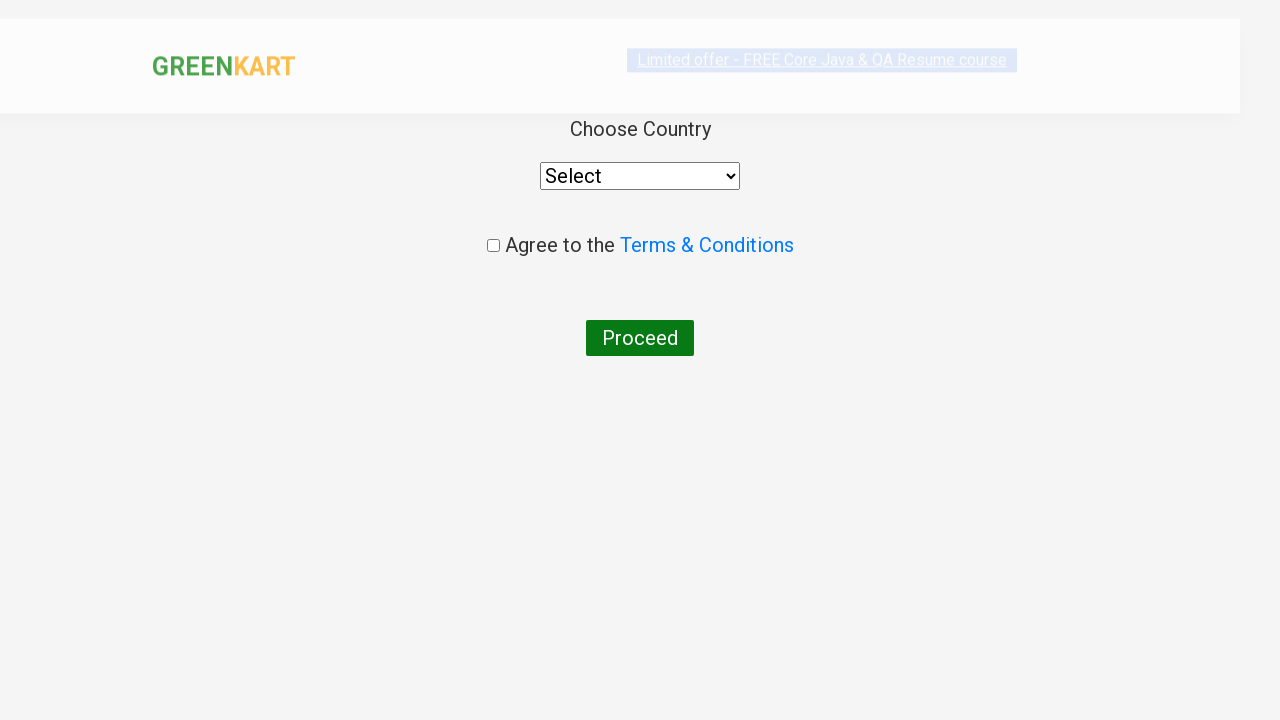

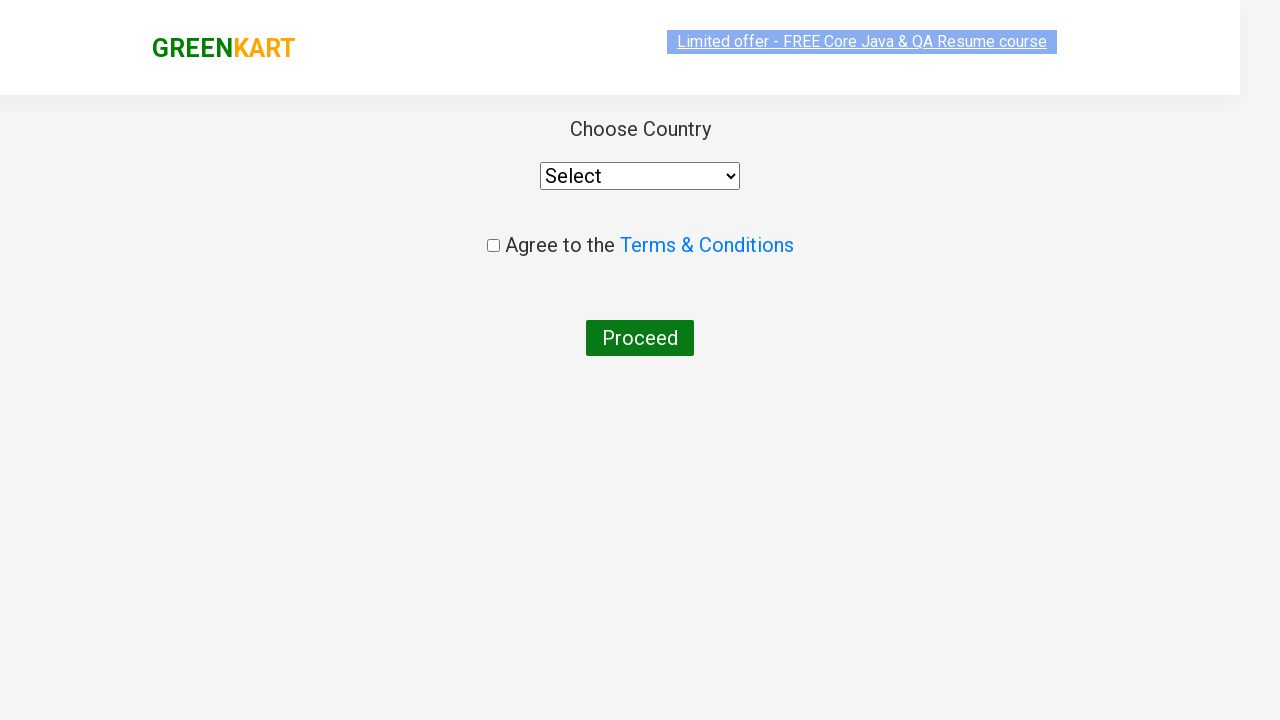